Tests a visualization interface by clicking on a "QUANTUM" button and adjusting the grid density setting to verify UI interactions work correctly.

Starting URL: https://domusgpt.github.io/vib34d-unified-refactor/

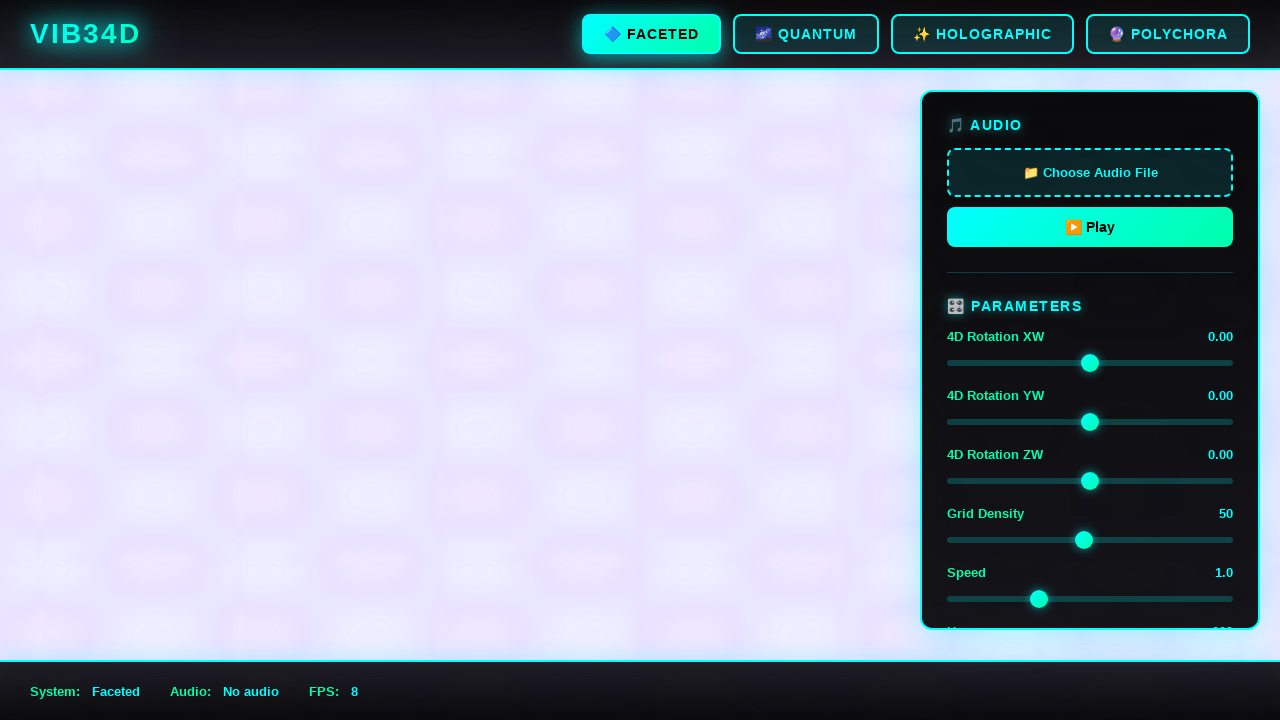

Waited for page to load
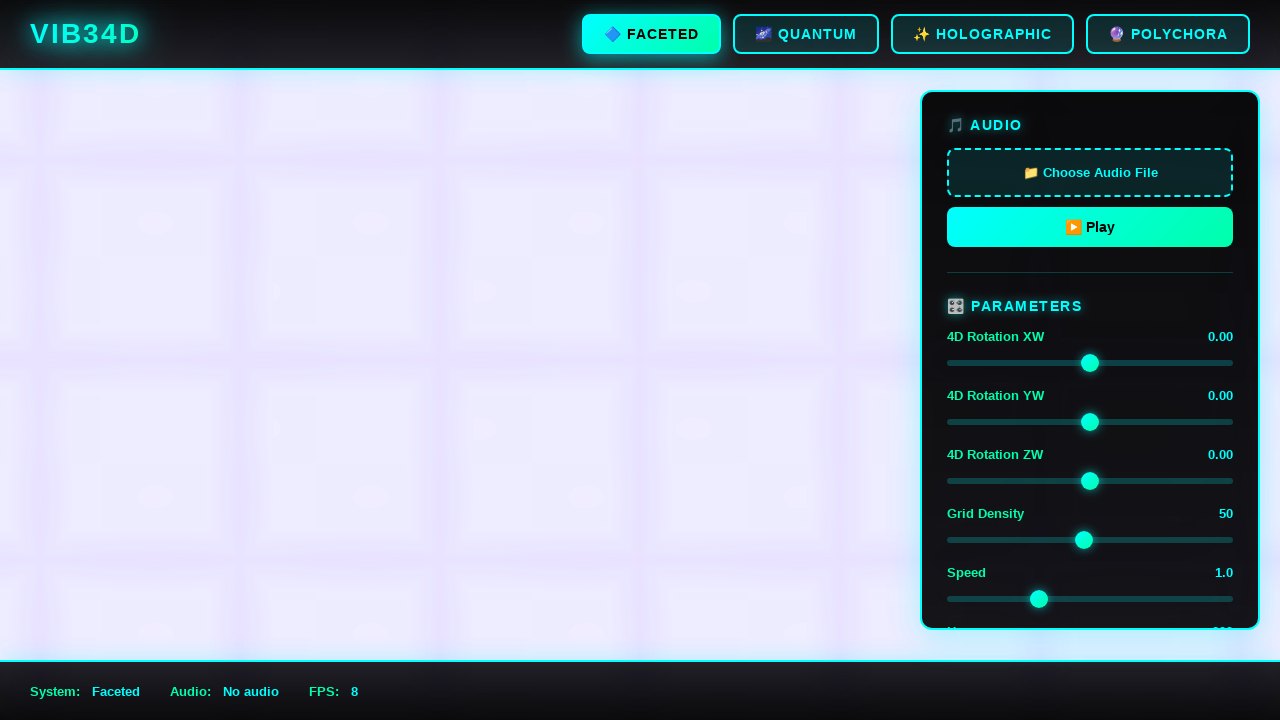

Clicked the QUANTUM button at (806, 34) on button:has-text("QUANTUM")
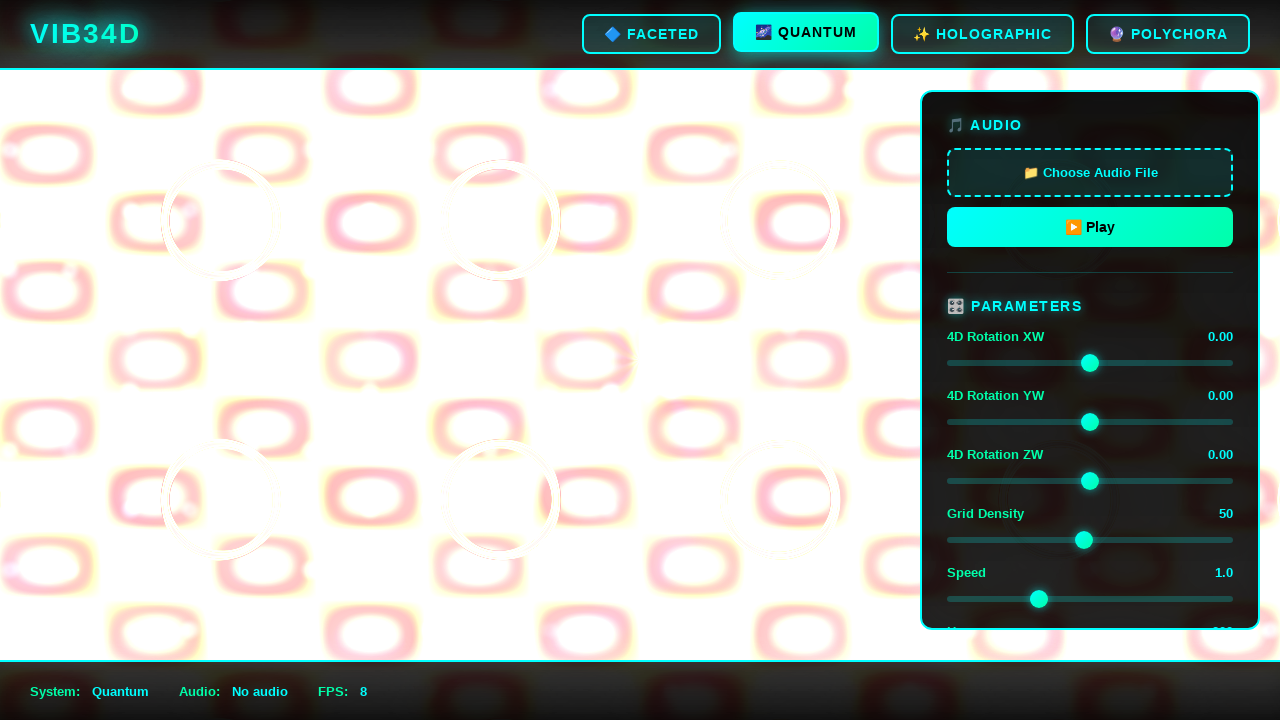

Waited for transition animation to complete
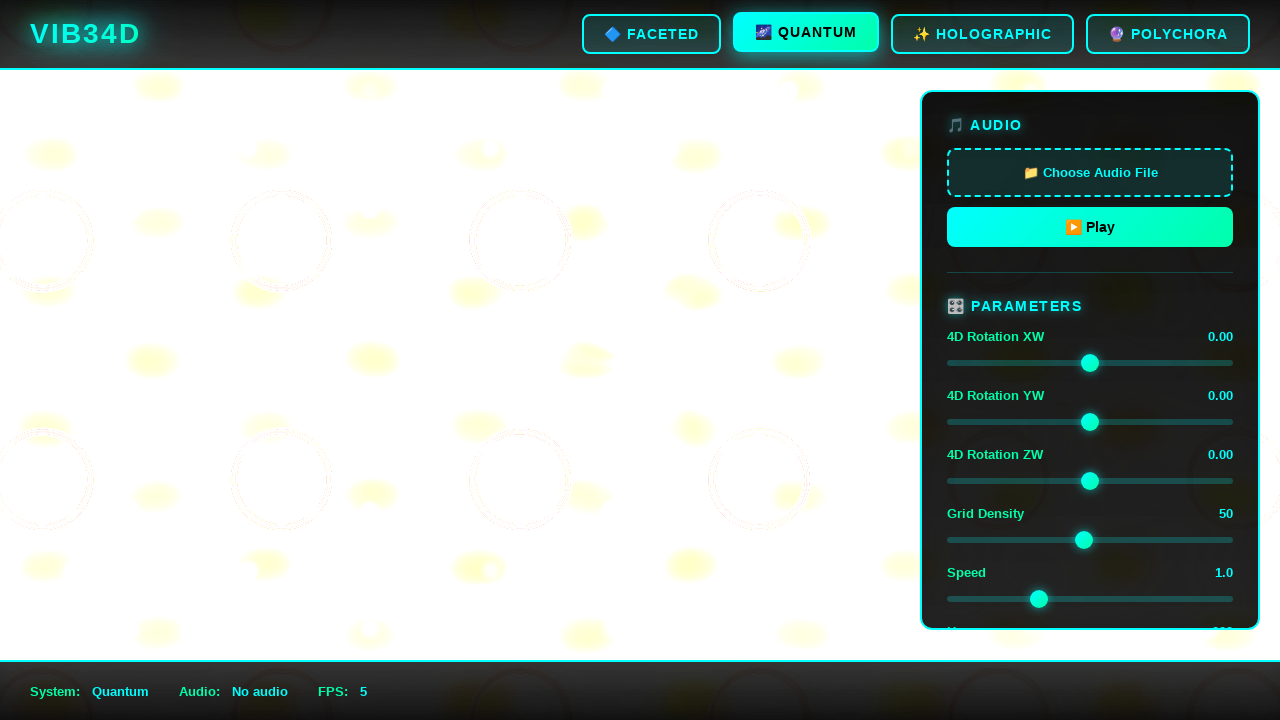

Set grid density to 30 on #gridDensity
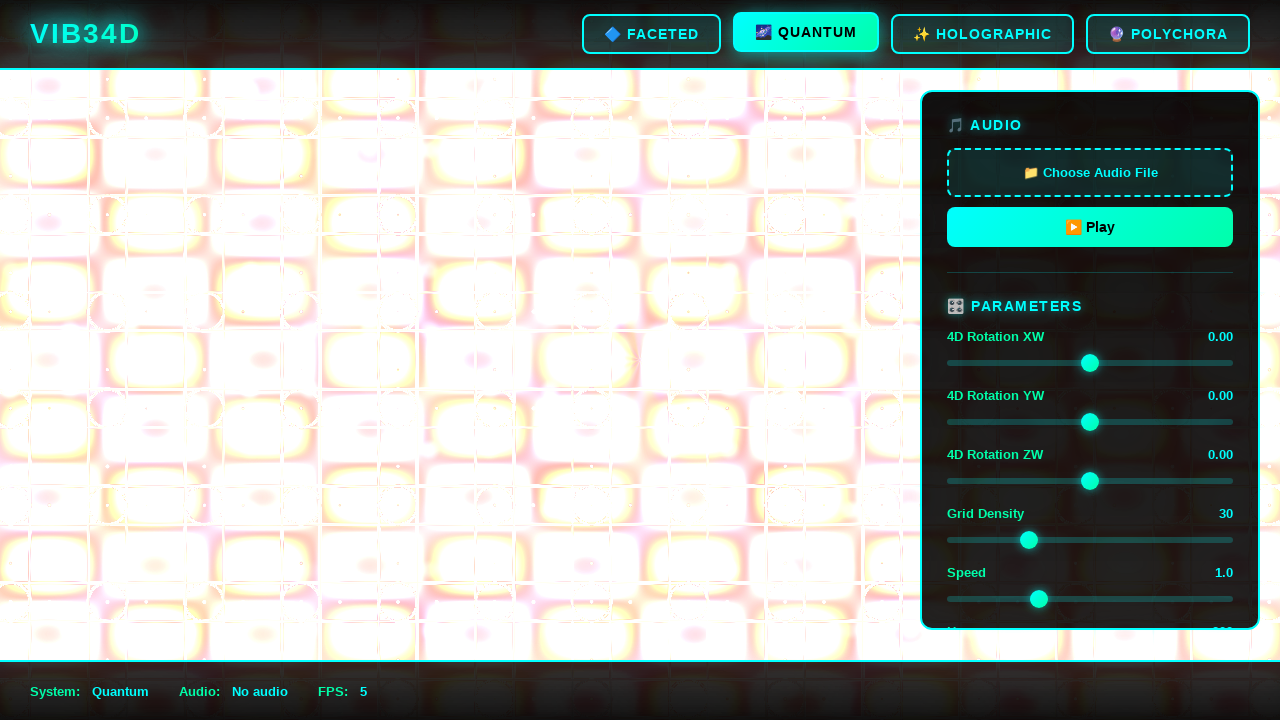

Waited for grid density change to take effect
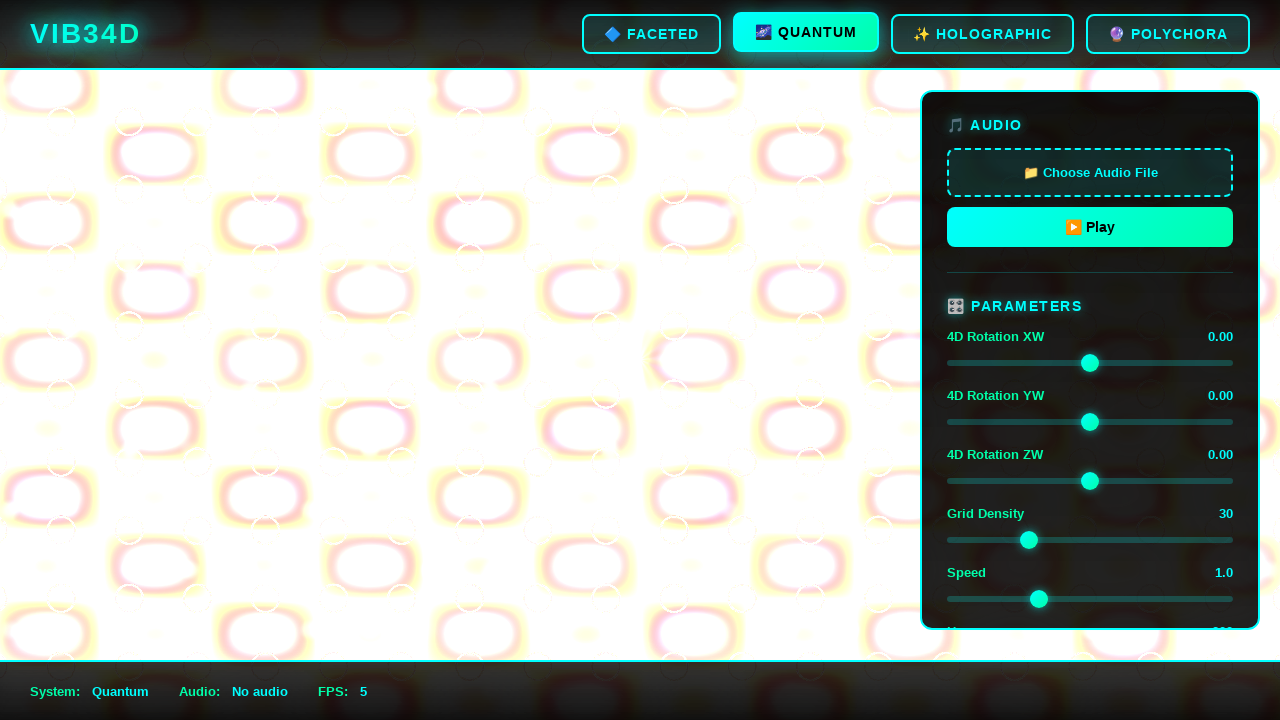

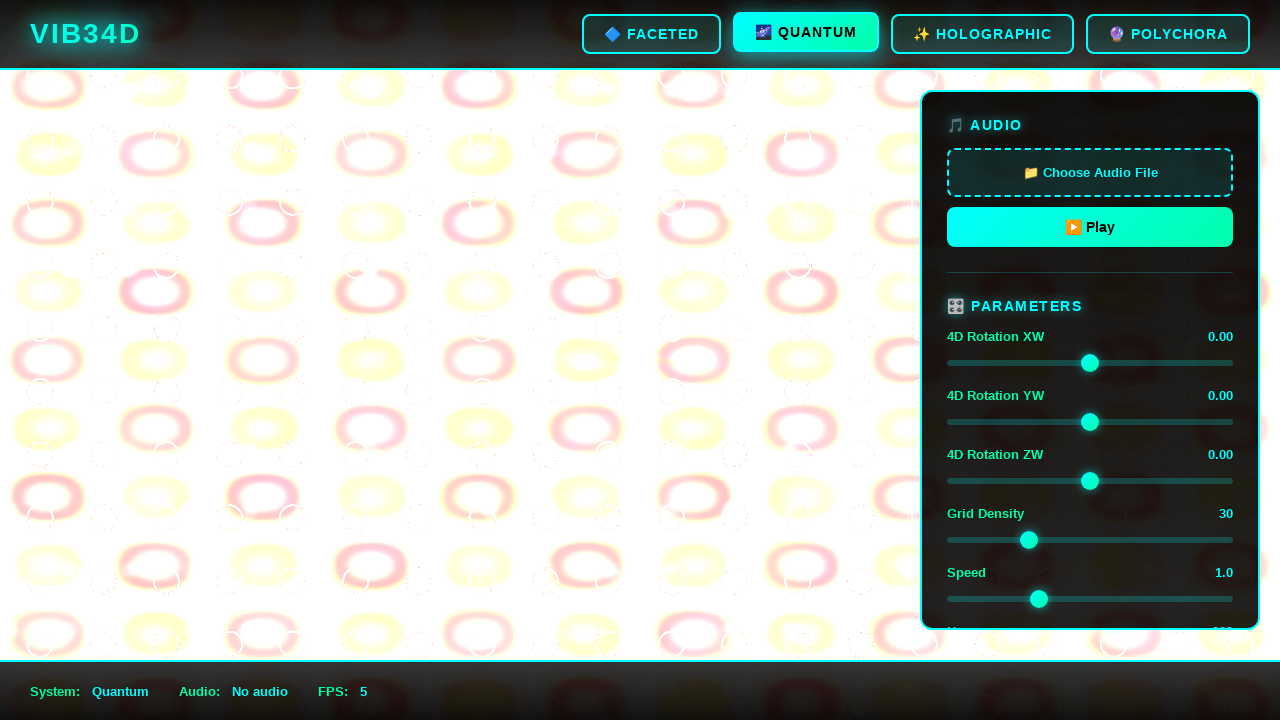